Tests click-and-hold interaction by holding down on a circular element and then releasing it

Starting URL: https://demoapps.qspiders.com/ui/clickHold?sublist=0

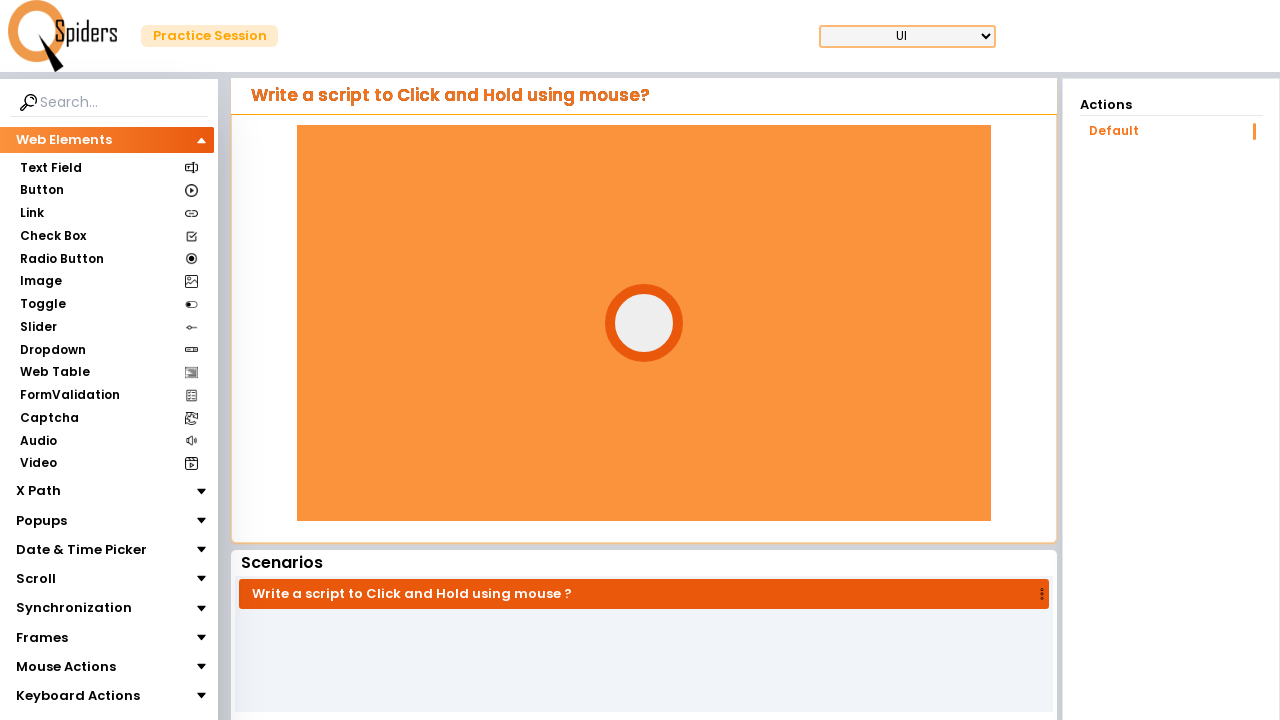

Located the circular element with ID 'circle'
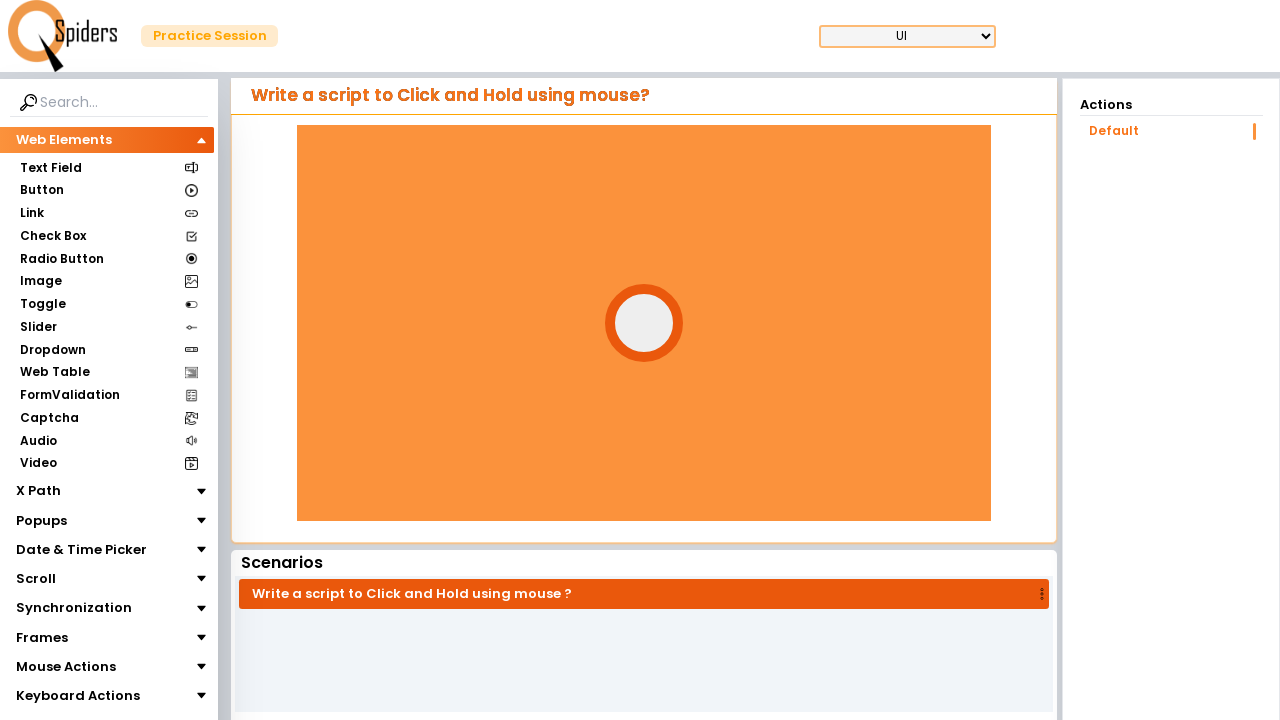

Moved mouse to the center of the circular element at (644, 323)
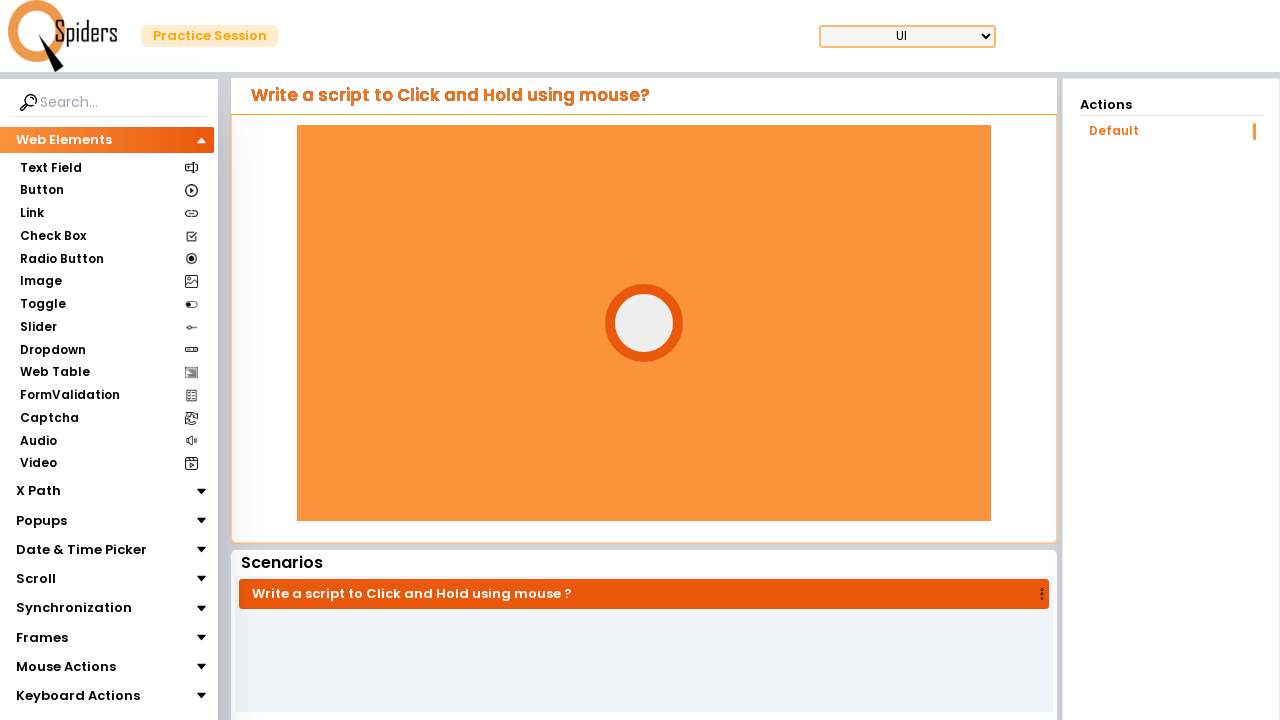

Pressed down mouse button to initiate click-and-hold at (644, 323)
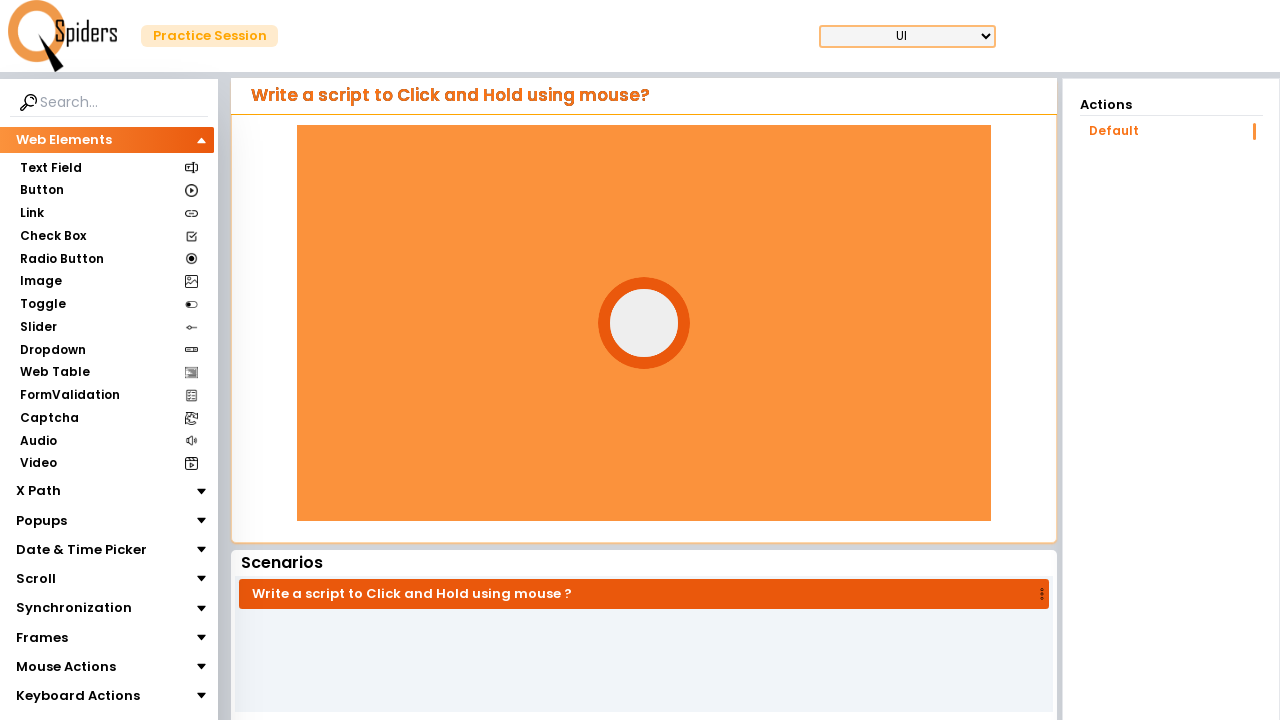

Held down mouse button for 2 seconds
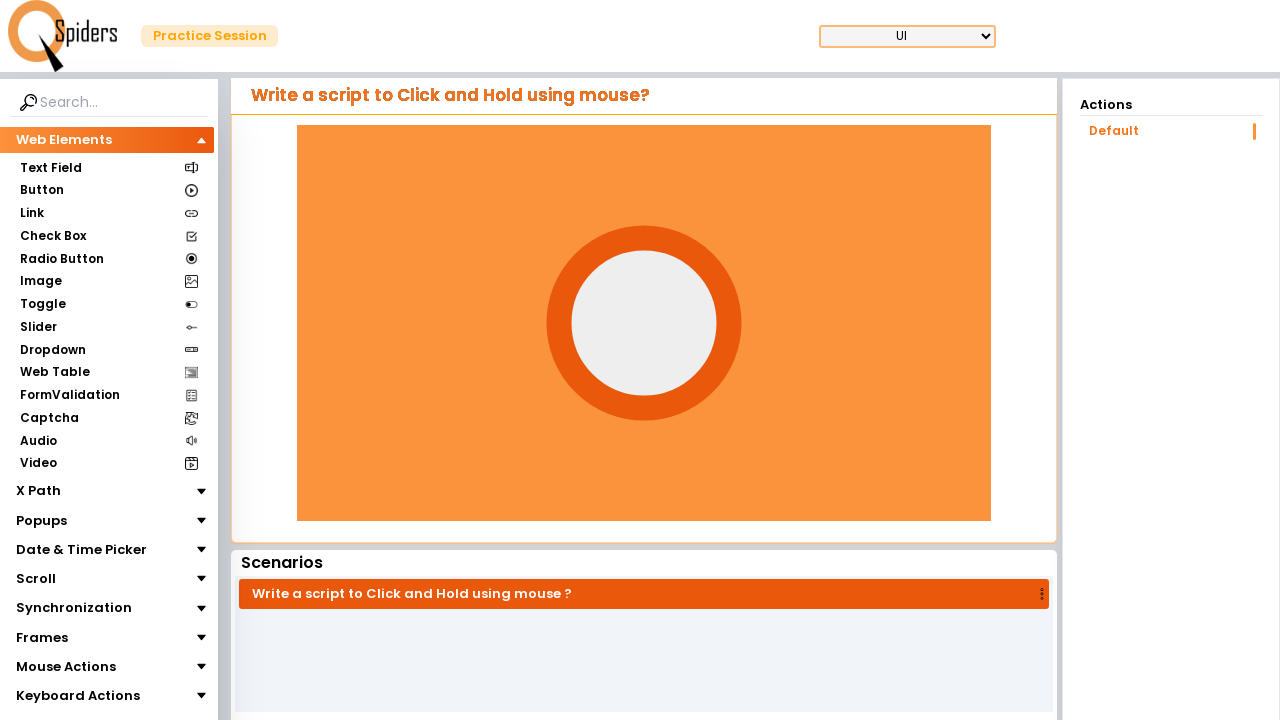

Released mouse button to complete click-and-hold interaction at (644, 323)
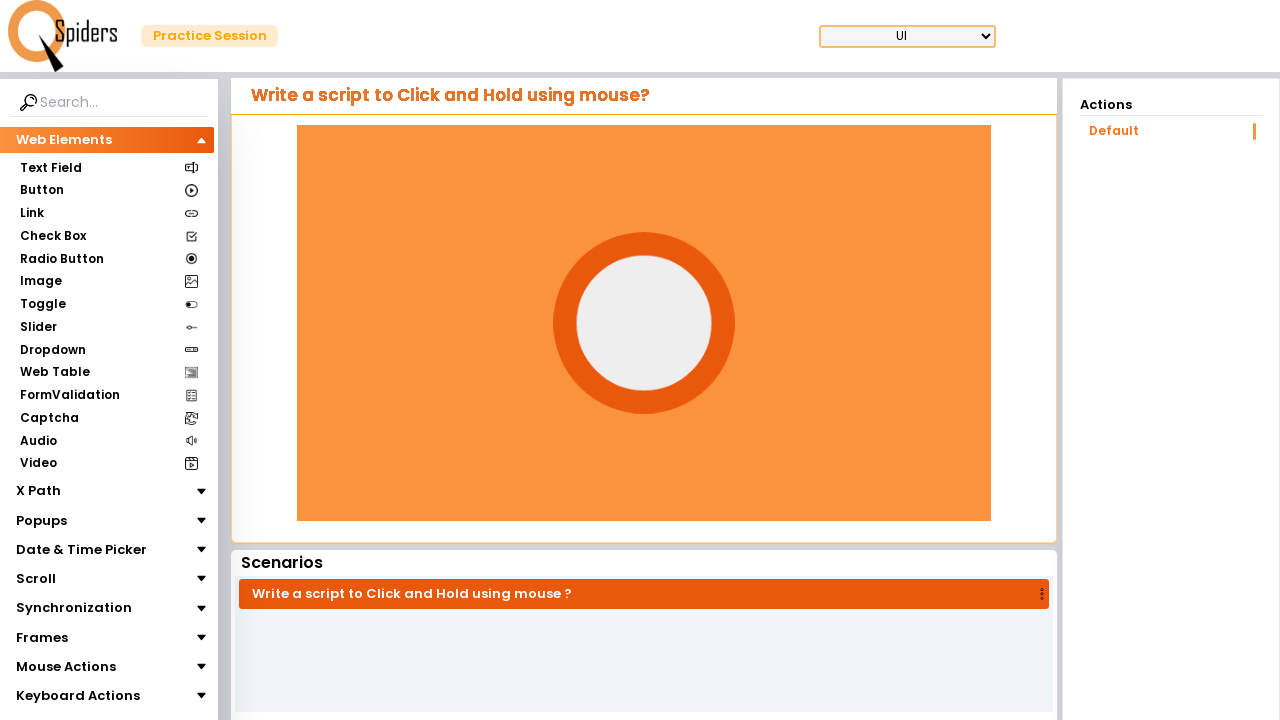

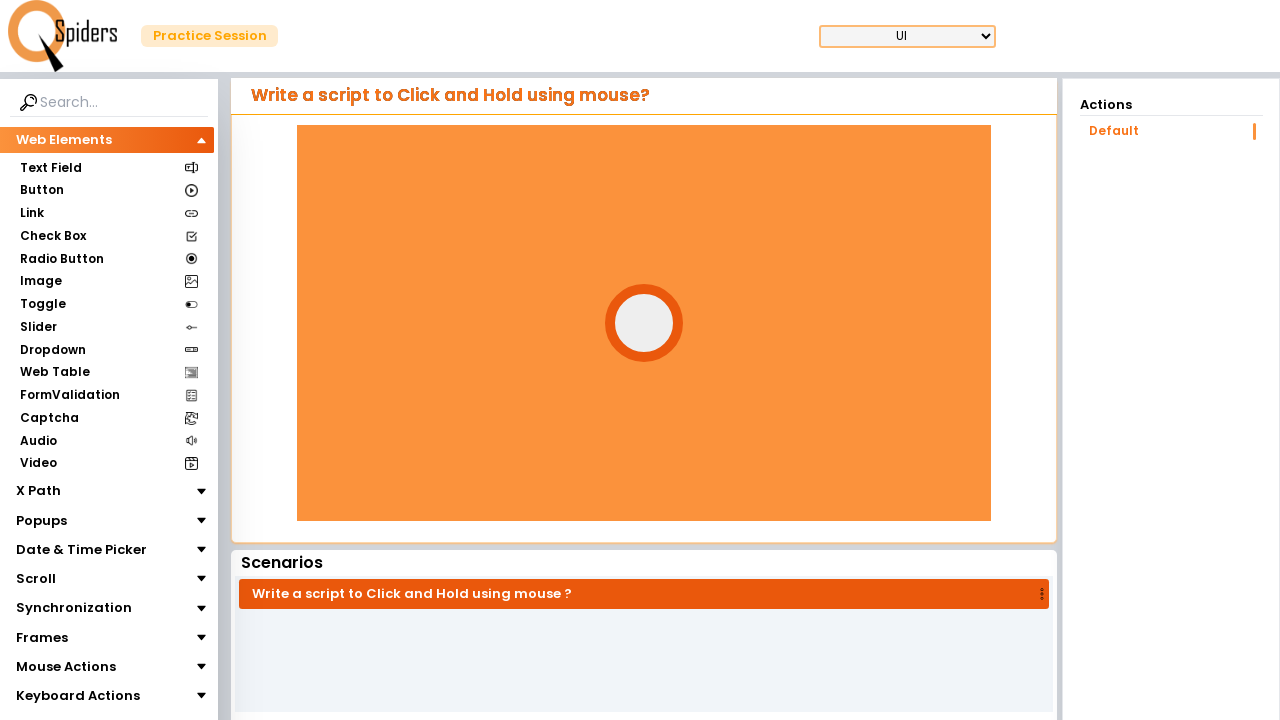